Tests that the "complete all" checkbox updates its state correctly when individual items are completed or cleared.

Starting URL: https://demo.playwright.dev/todomvc

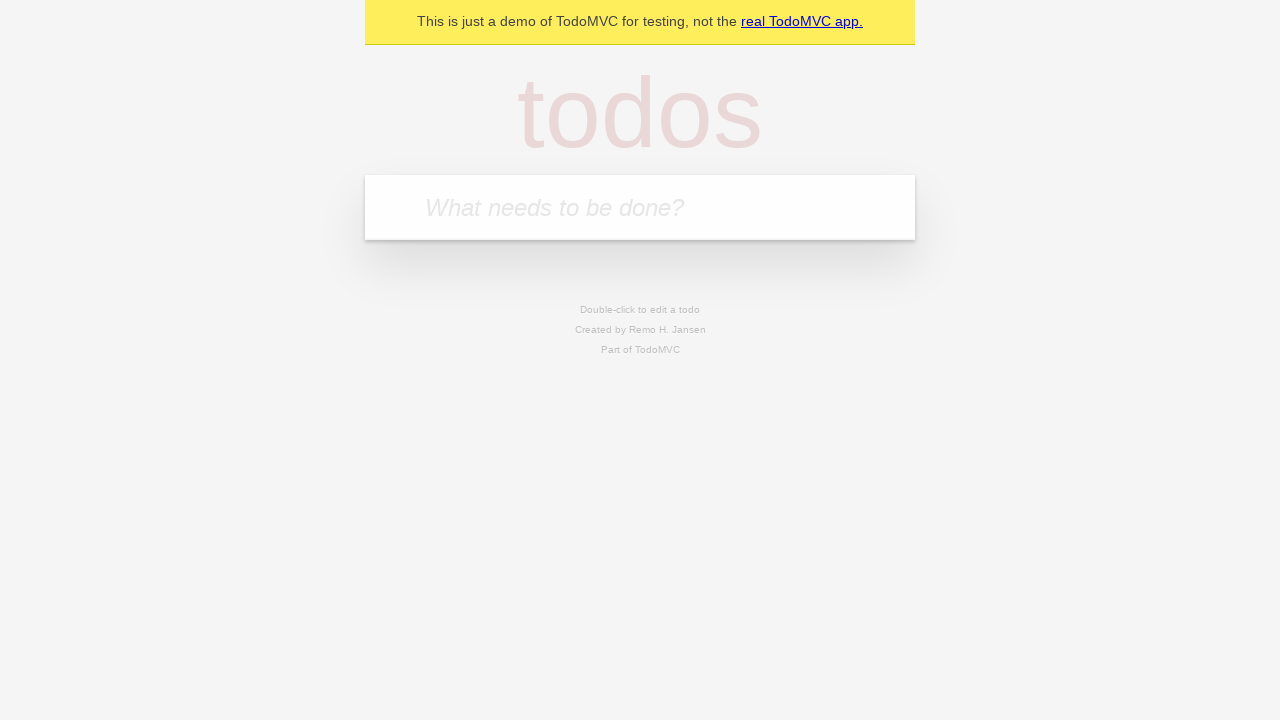

Filled todo input with 'buy some cheese' on internal:attr=[placeholder="What needs to be done?"i]
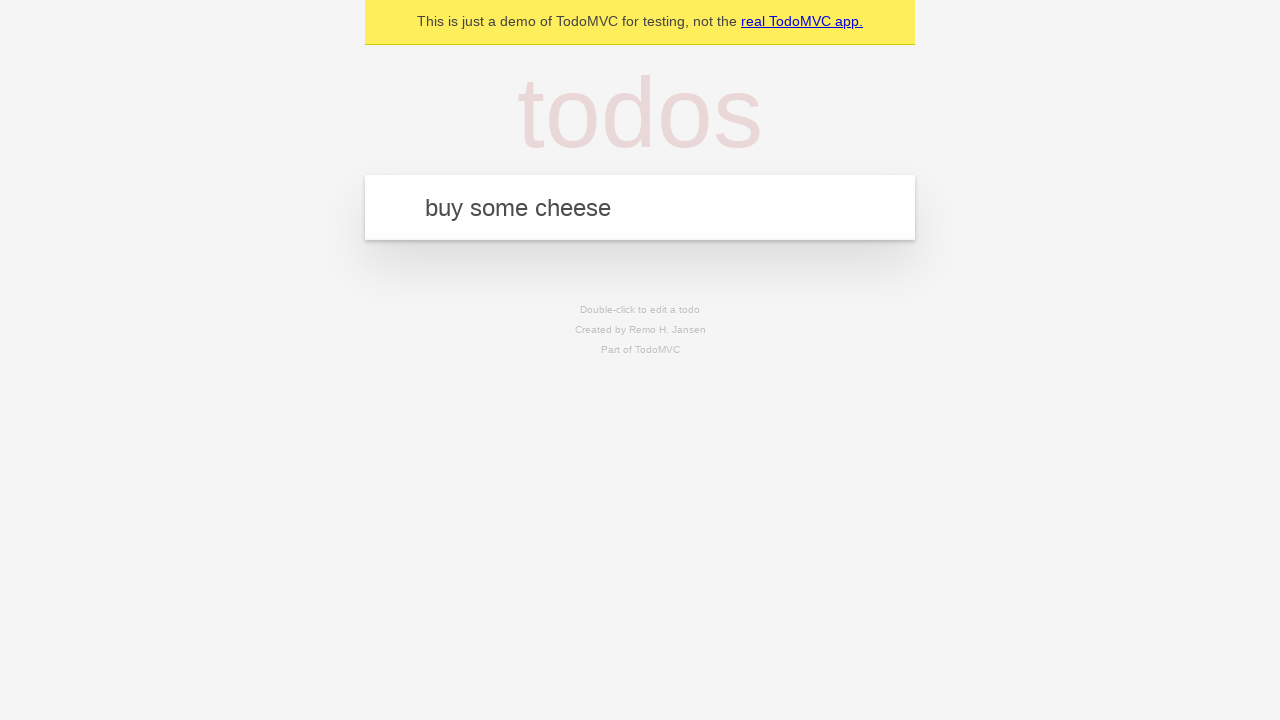

Pressed Enter to create first todo on internal:attr=[placeholder="What needs to be done?"i]
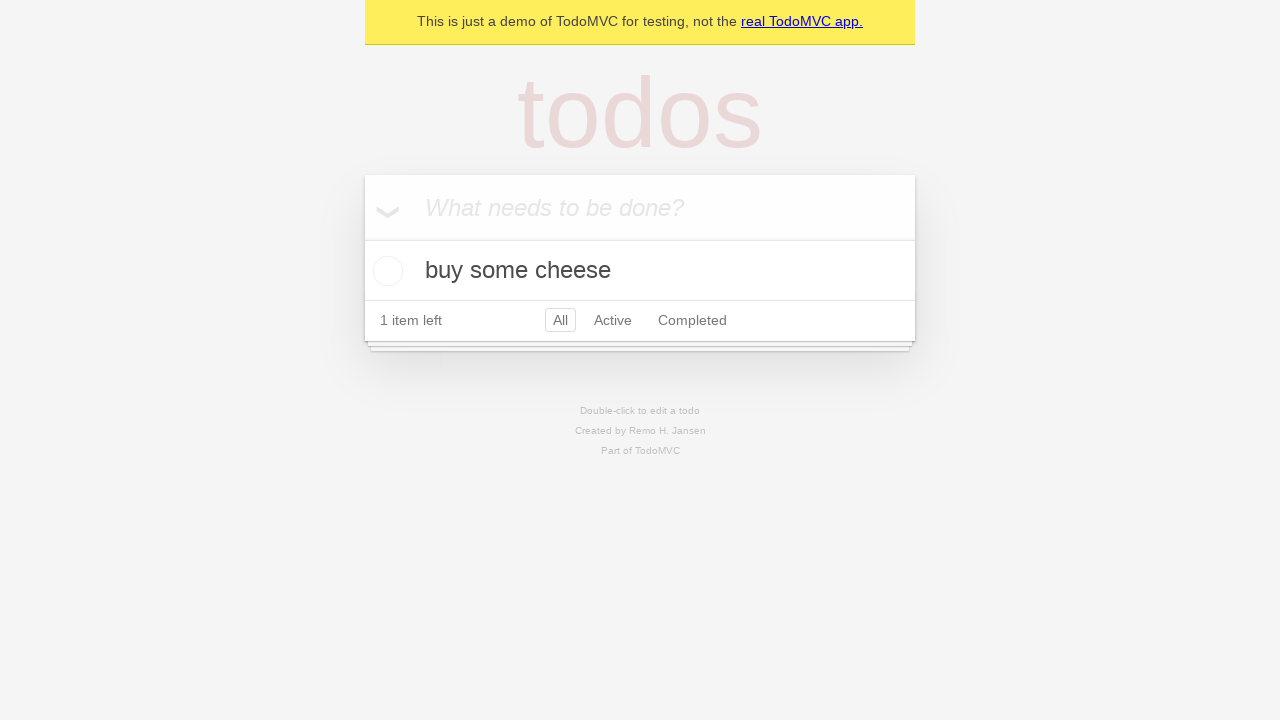

Filled todo input with 'feed the cat' on internal:attr=[placeholder="What needs to be done?"i]
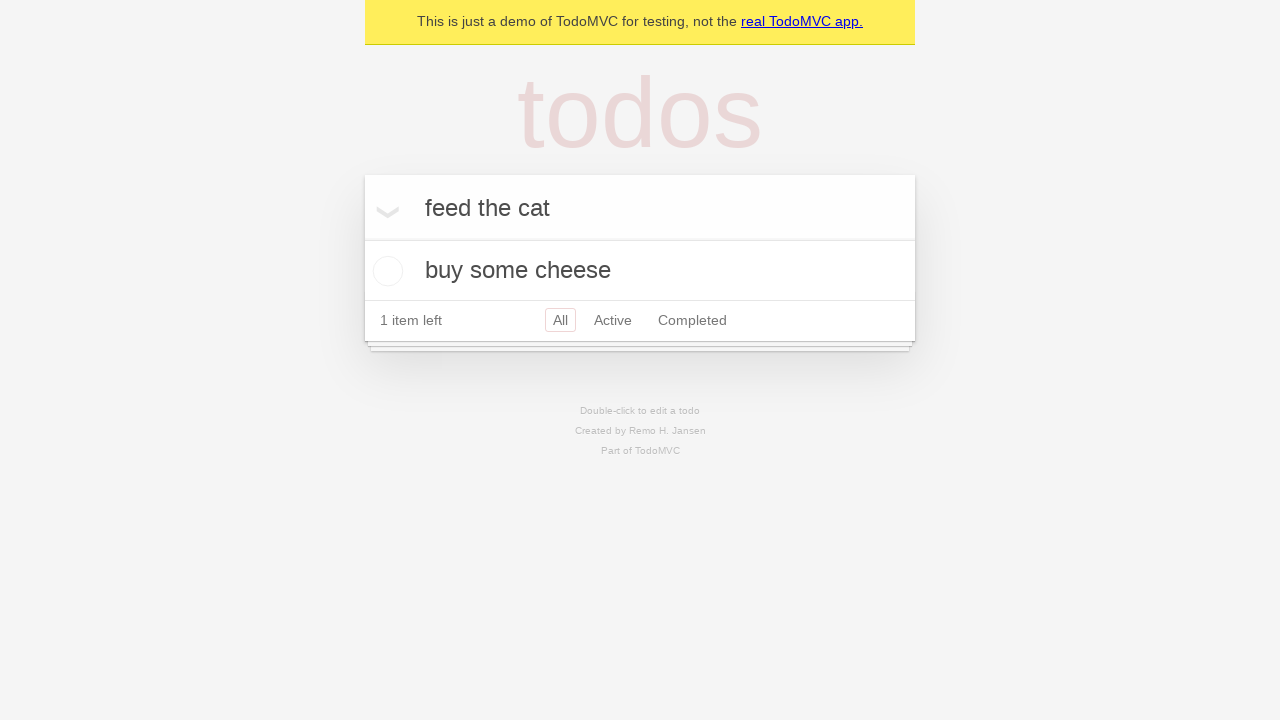

Pressed Enter to create second todo on internal:attr=[placeholder="What needs to be done?"i]
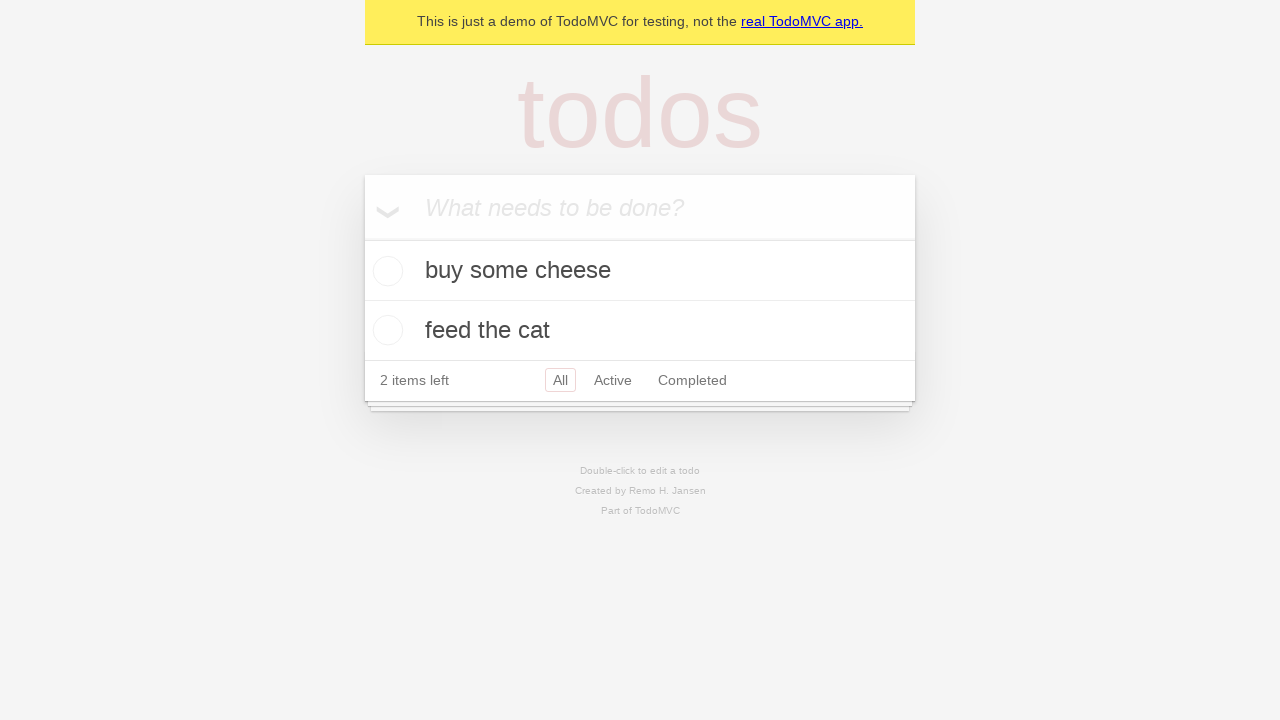

Filled todo input with 'book a doctors appointment' on internal:attr=[placeholder="What needs to be done?"i]
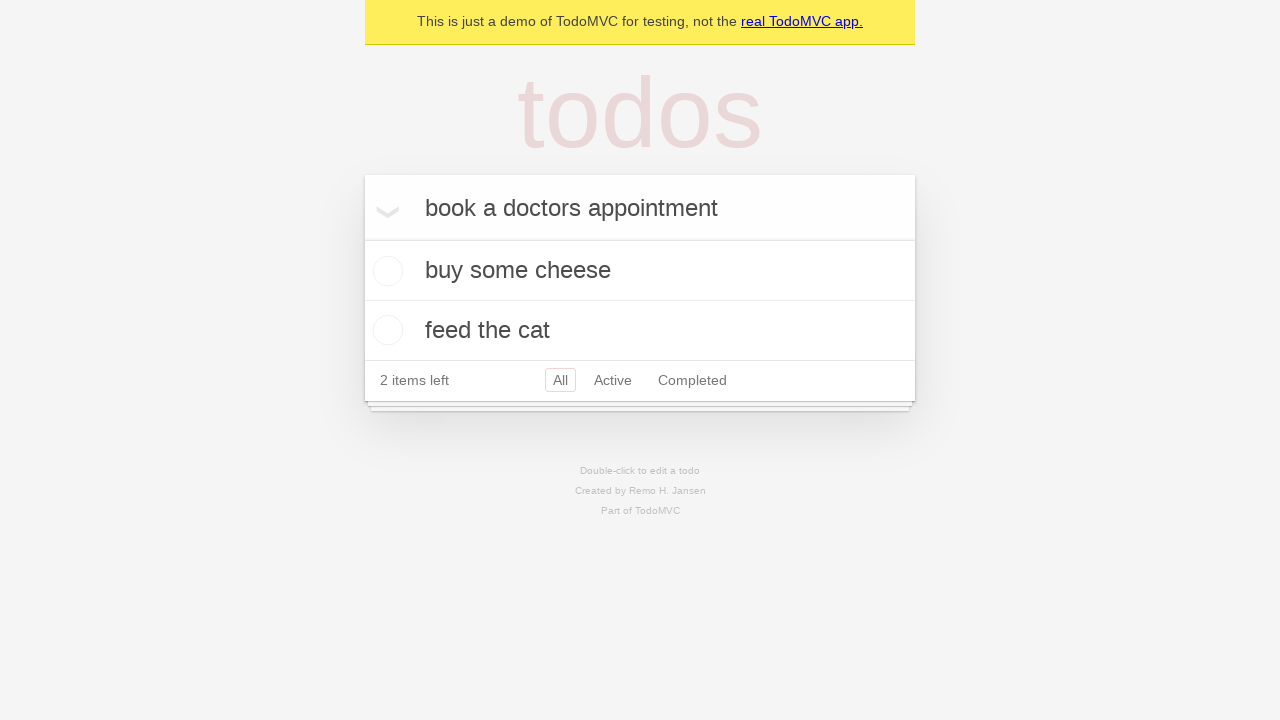

Pressed Enter to create third todo on internal:attr=[placeholder="What needs to be done?"i]
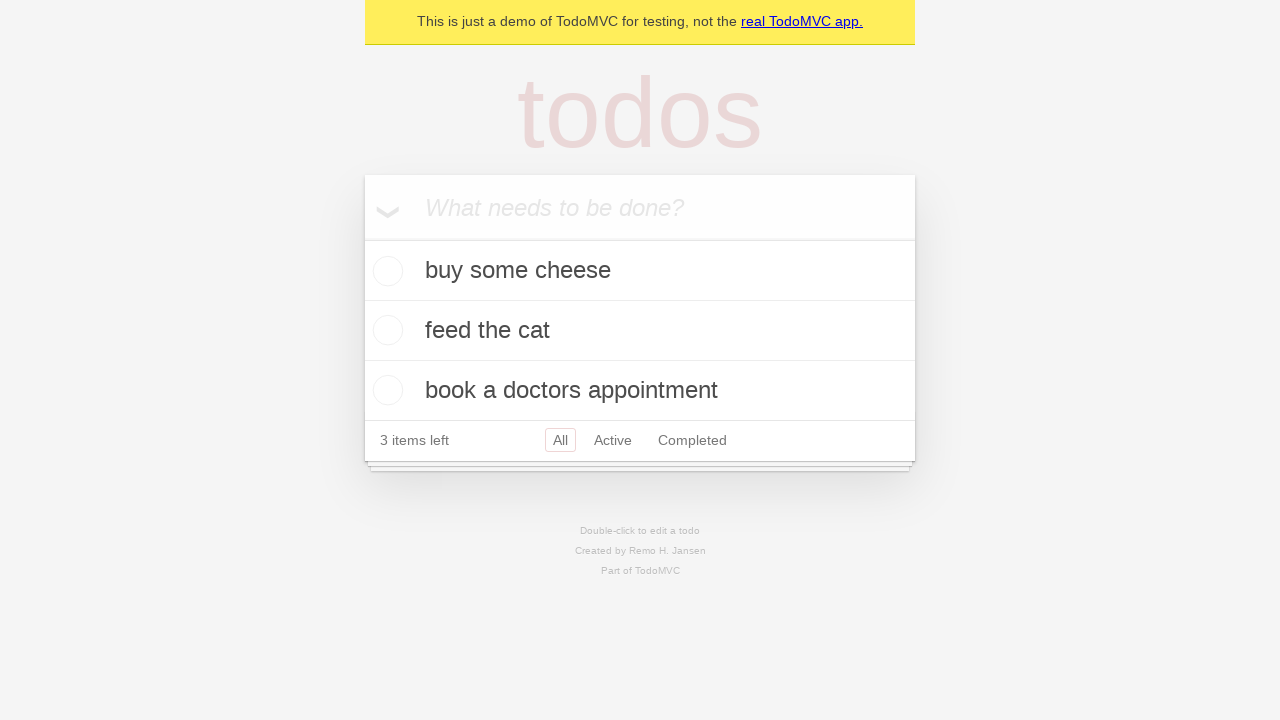

Checked 'Mark all as complete' checkbox at (362, 238) on internal:label="Mark all as complete"i
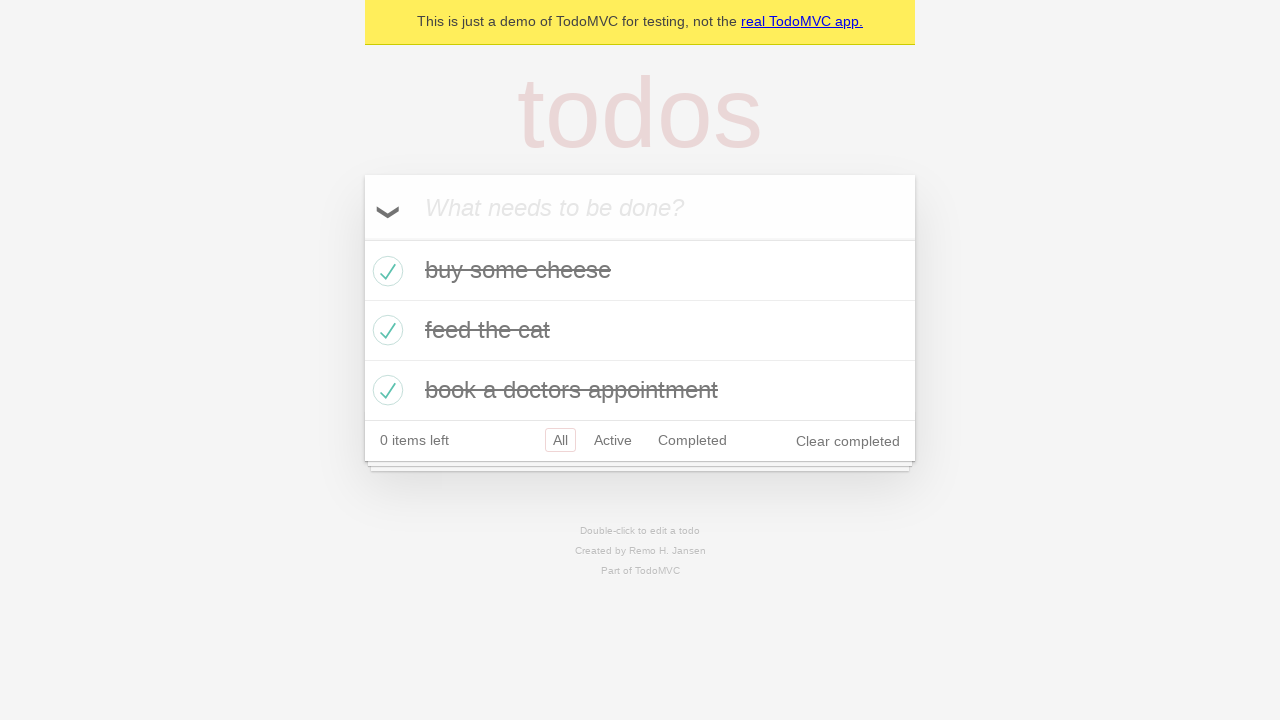

Unchecked the first todo item at (385, 271) on internal:testid=[data-testid="todo-item"s] >> nth=0 >> internal:role=checkbox
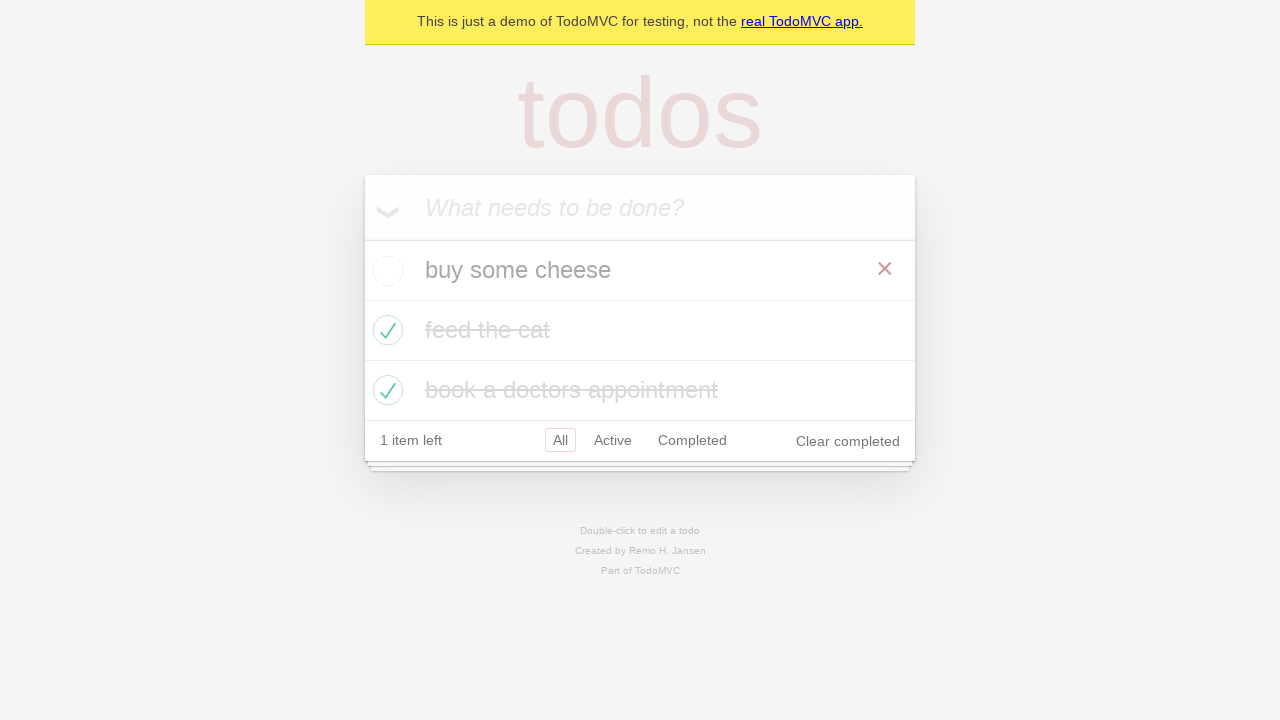

Re-checked the first todo item at (385, 271) on internal:testid=[data-testid="todo-item"s] >> nth=0 >> internal:role=checkbox
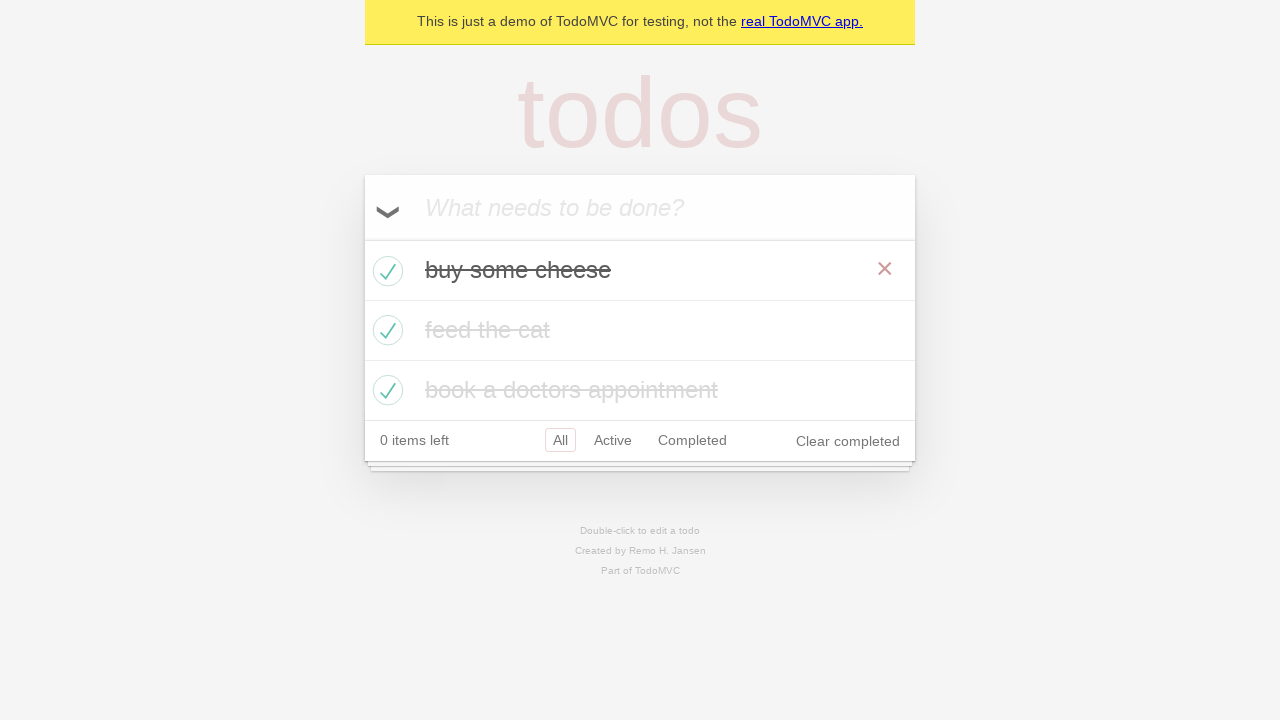

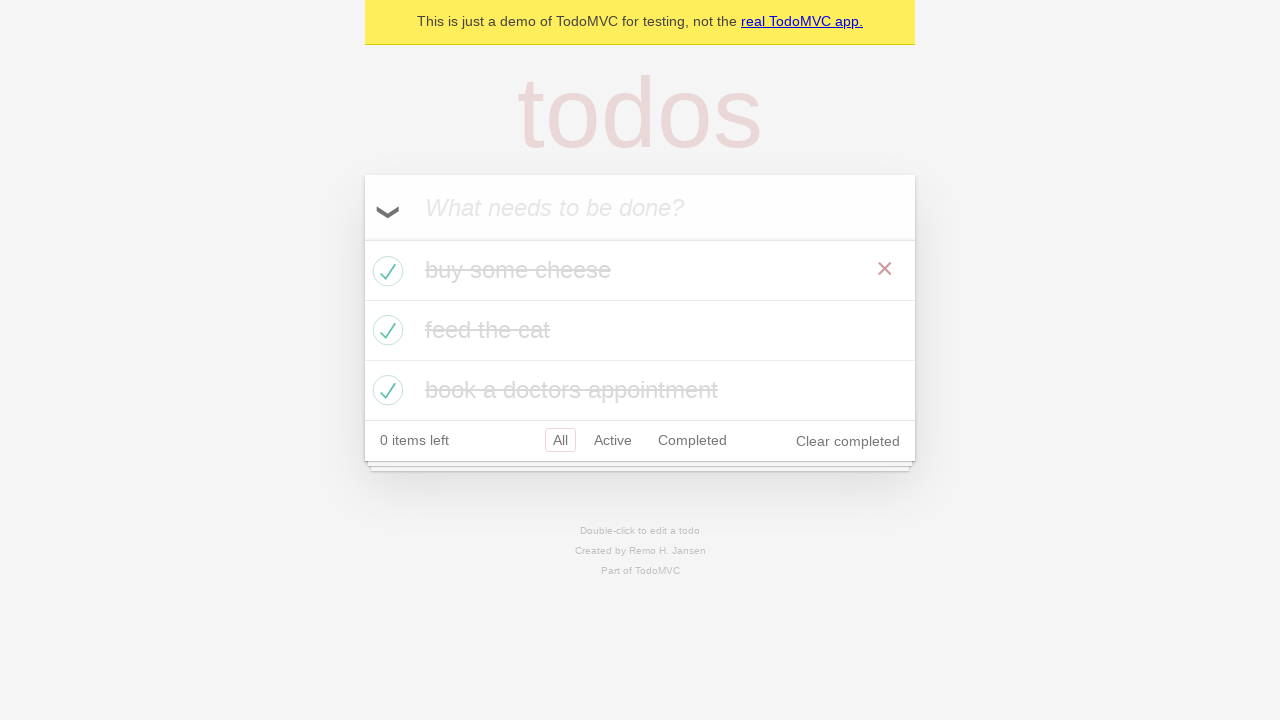